Tests a simple form by clicking the submit button on a GitHub Pages hosted form page

Starting URL: http://suninjuly.github.io/simple_form_find_task.html

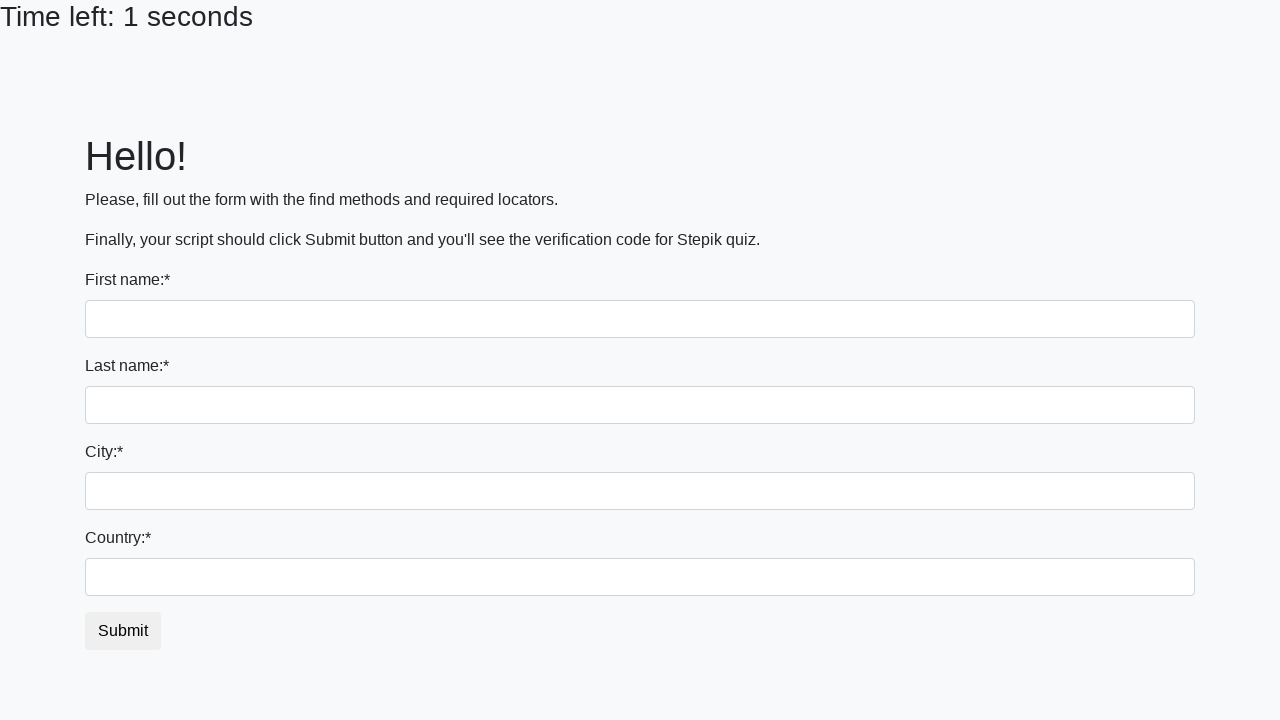

Clicked the submit button on the simple form at (123, 631) on #submit_button
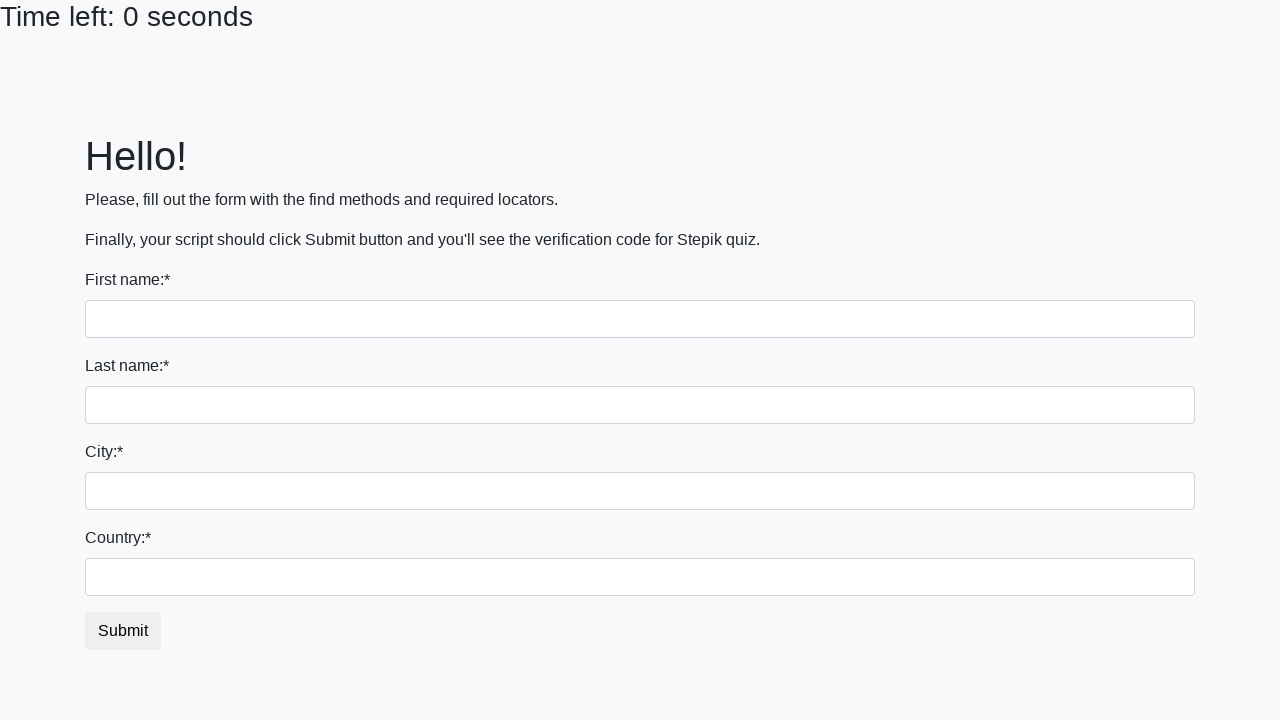

Waited 1 second to observe form submission result
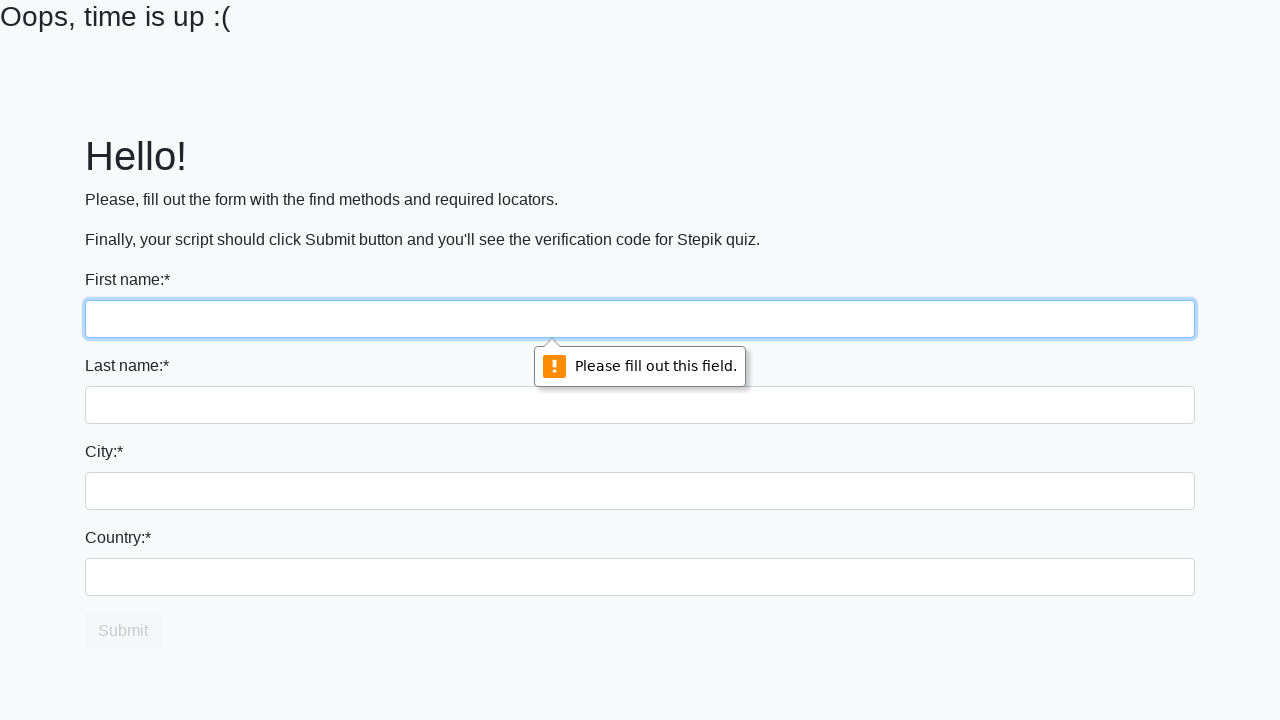

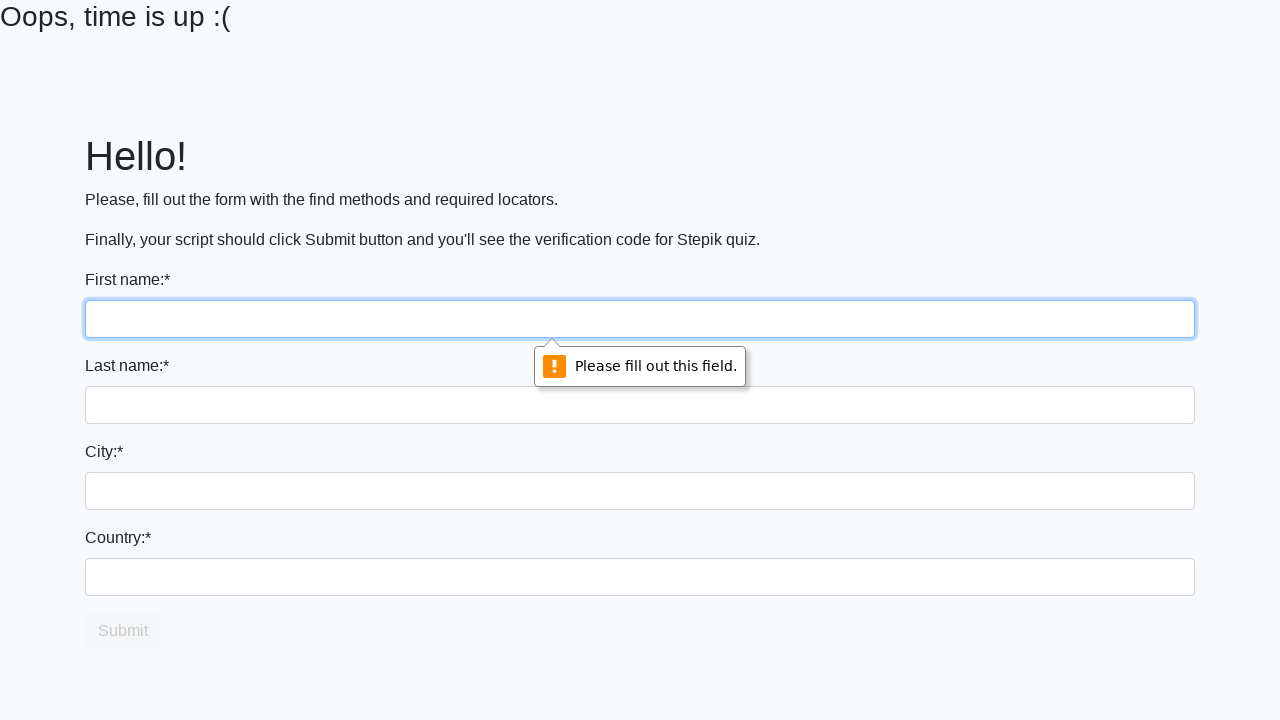